Tests navigation to the about page and verifies the ParaSoft Demo Website title

Starting URL: https://parabank.parasoft.com/parabank/index.htm

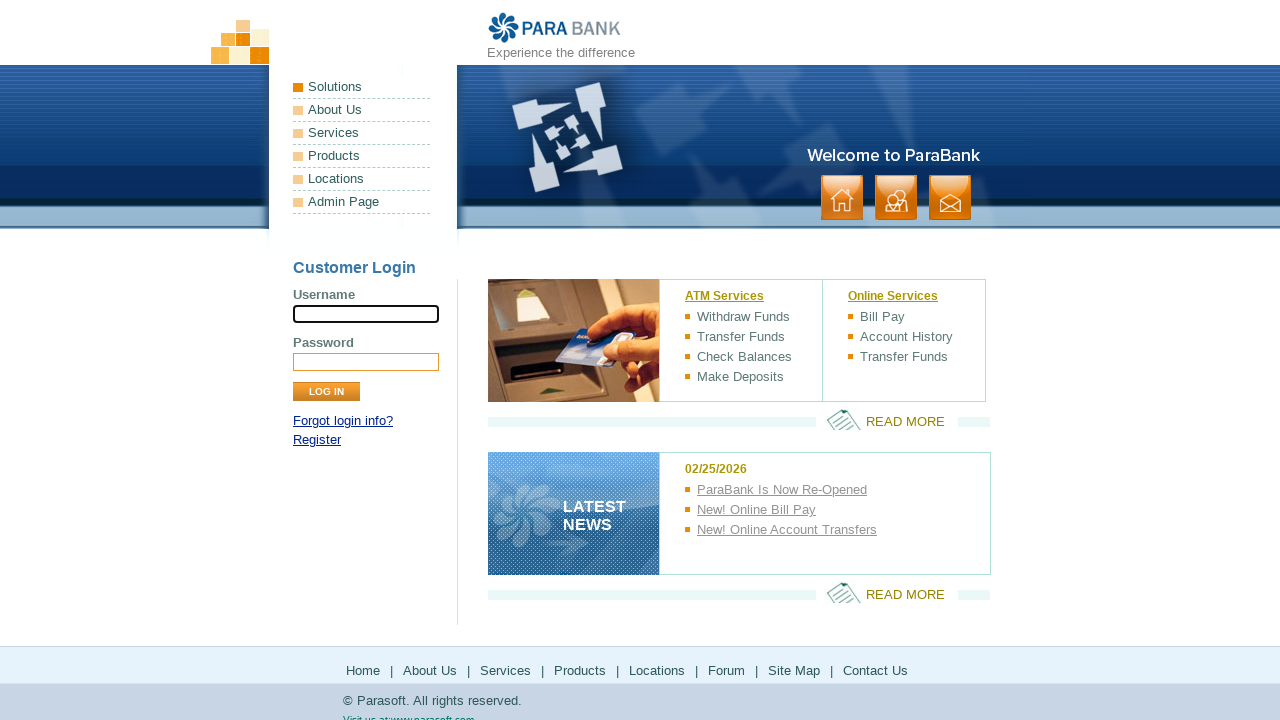

Clicked on about link at (362, 110) on a:has-text('about')
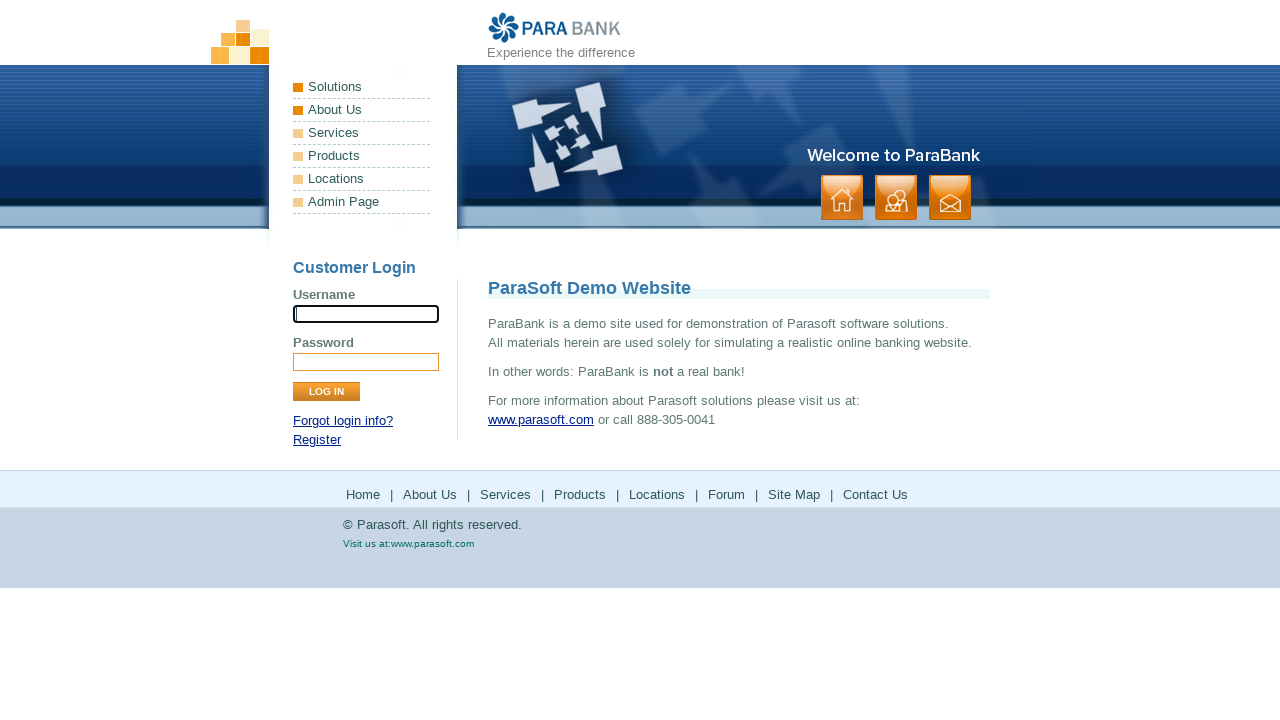

Verified ParaSoft Demo Website title on about page
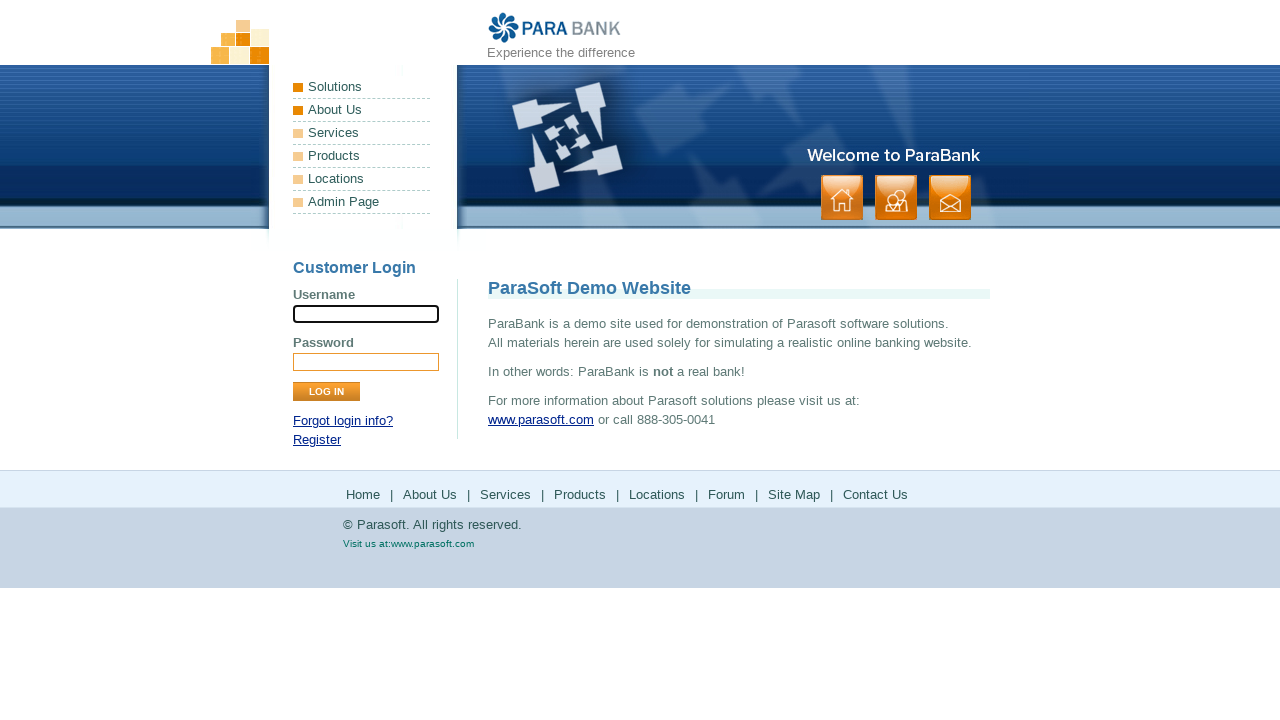

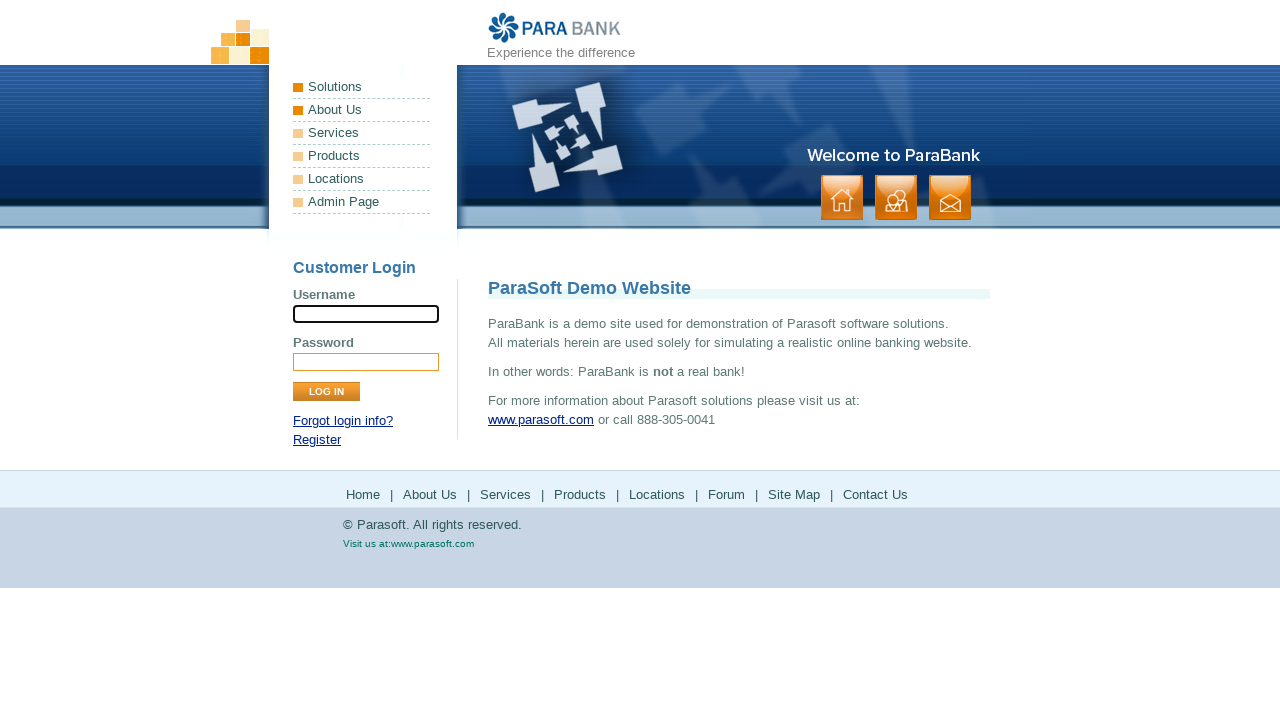